Tests dropdown functionality on OrangeHRM contact sales form by retrieving and verifying dropdown options for country and employee count fields

Starting URL: https://www.orangehrm.com/en/contact-sales/

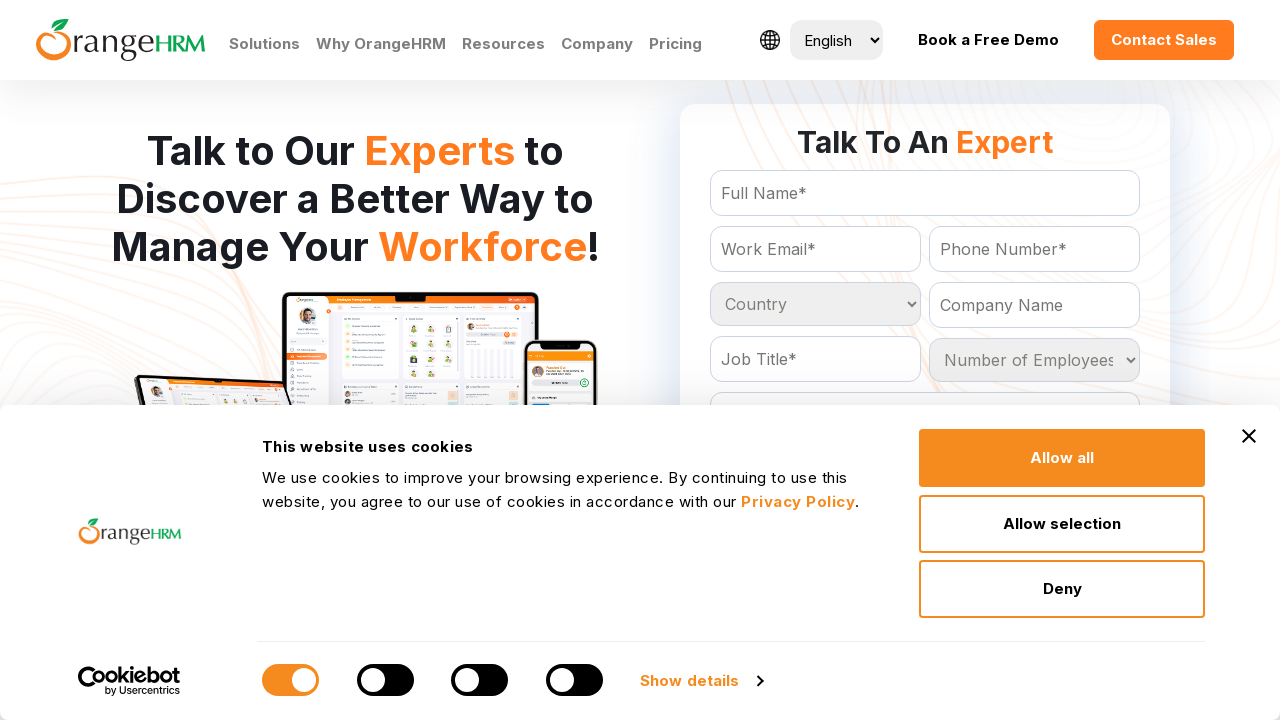

Located country dropdown element
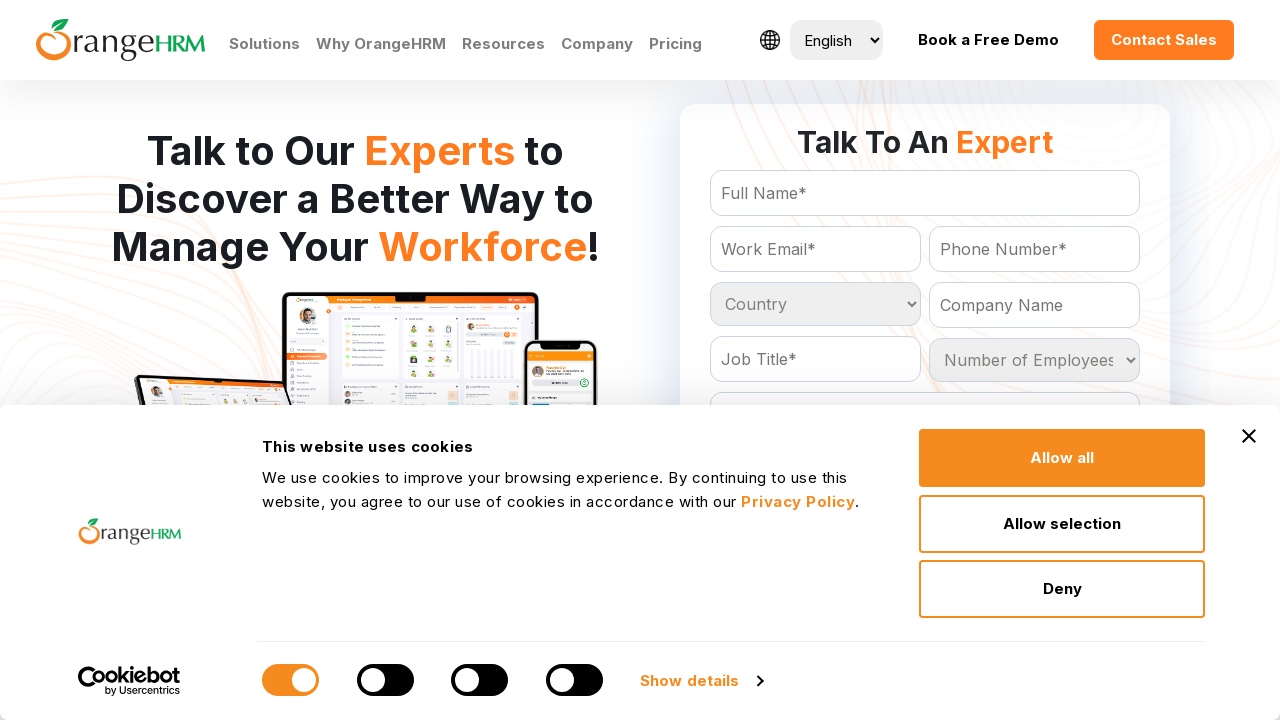

Retrieved all country options from dropdown
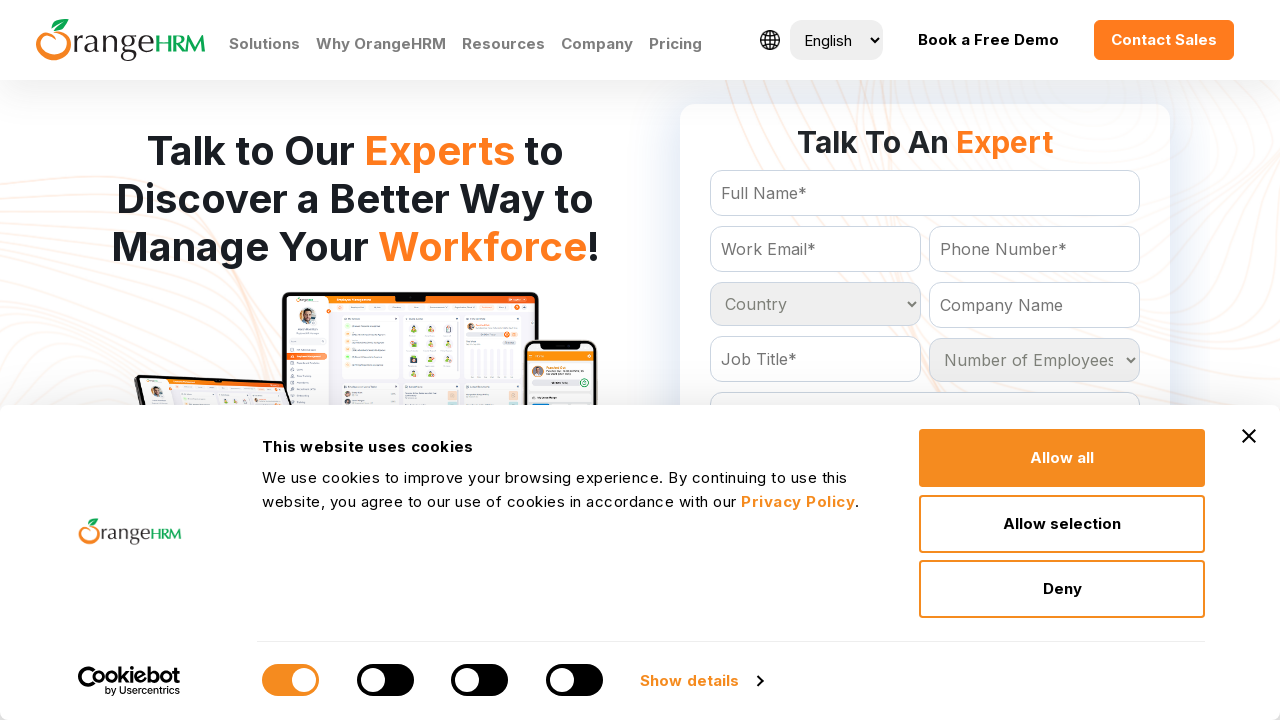

Located employee count dropdown element
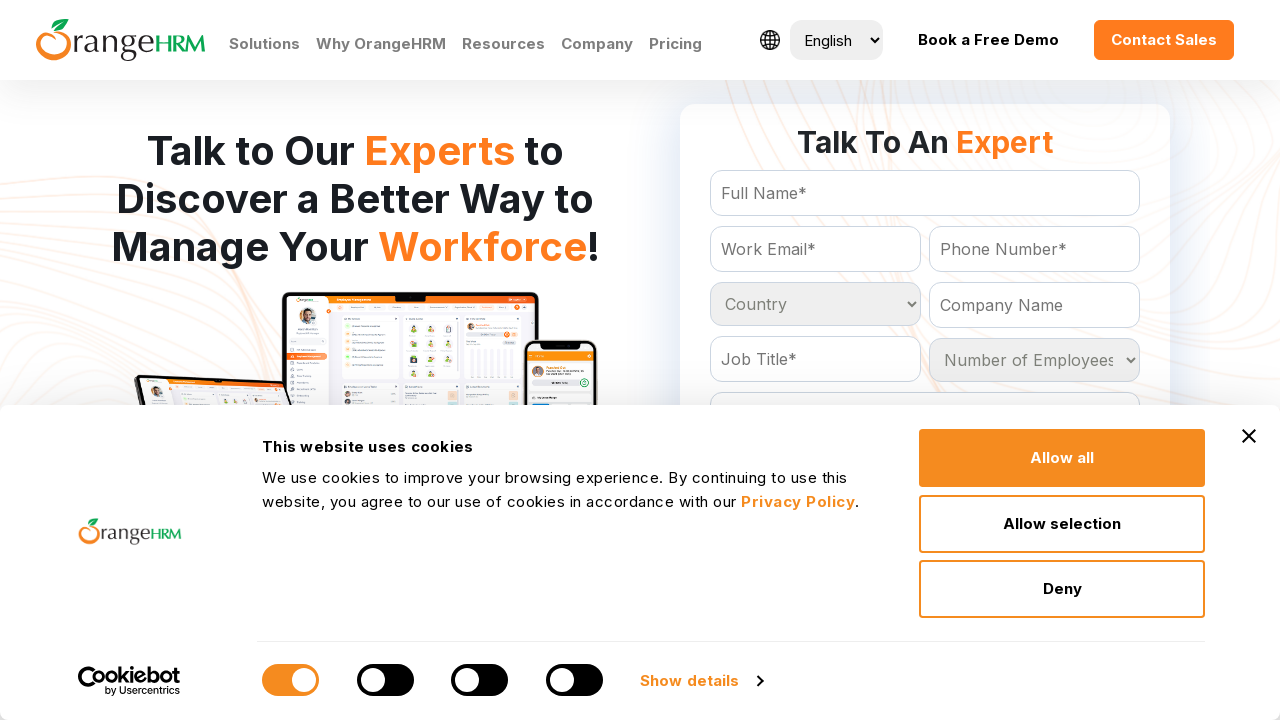

Retrieved all employee count options from dropdown
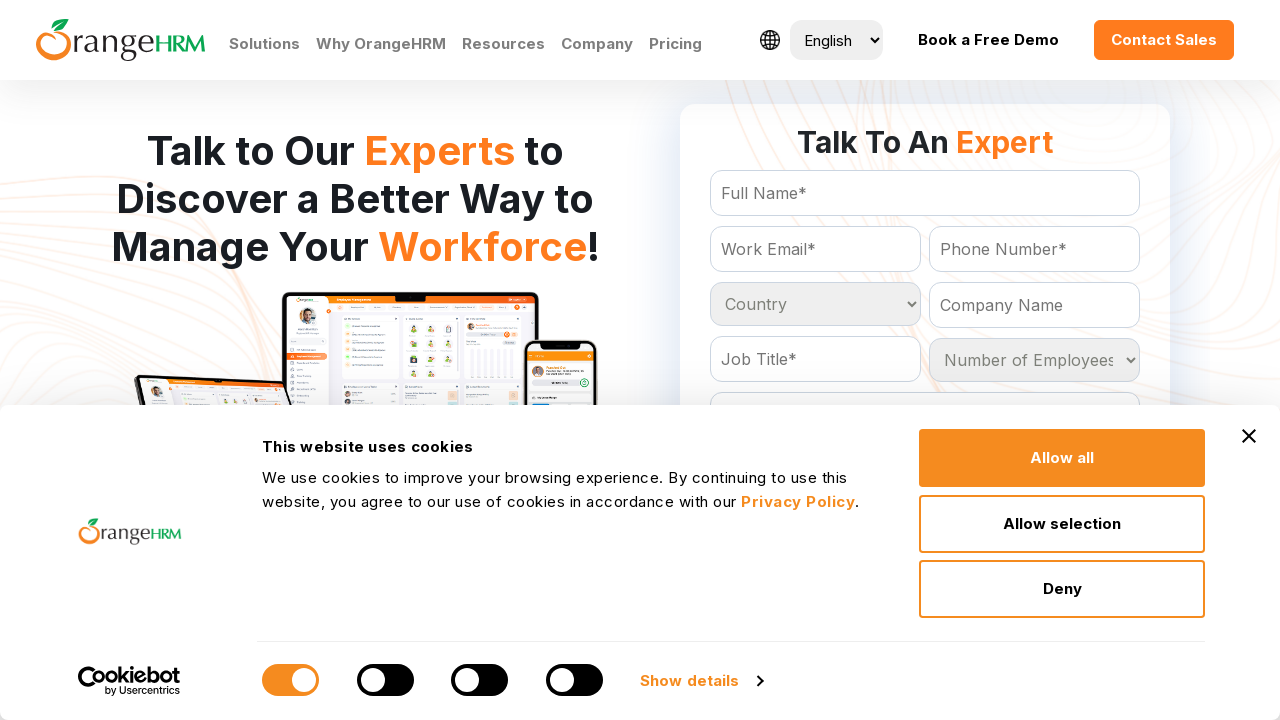

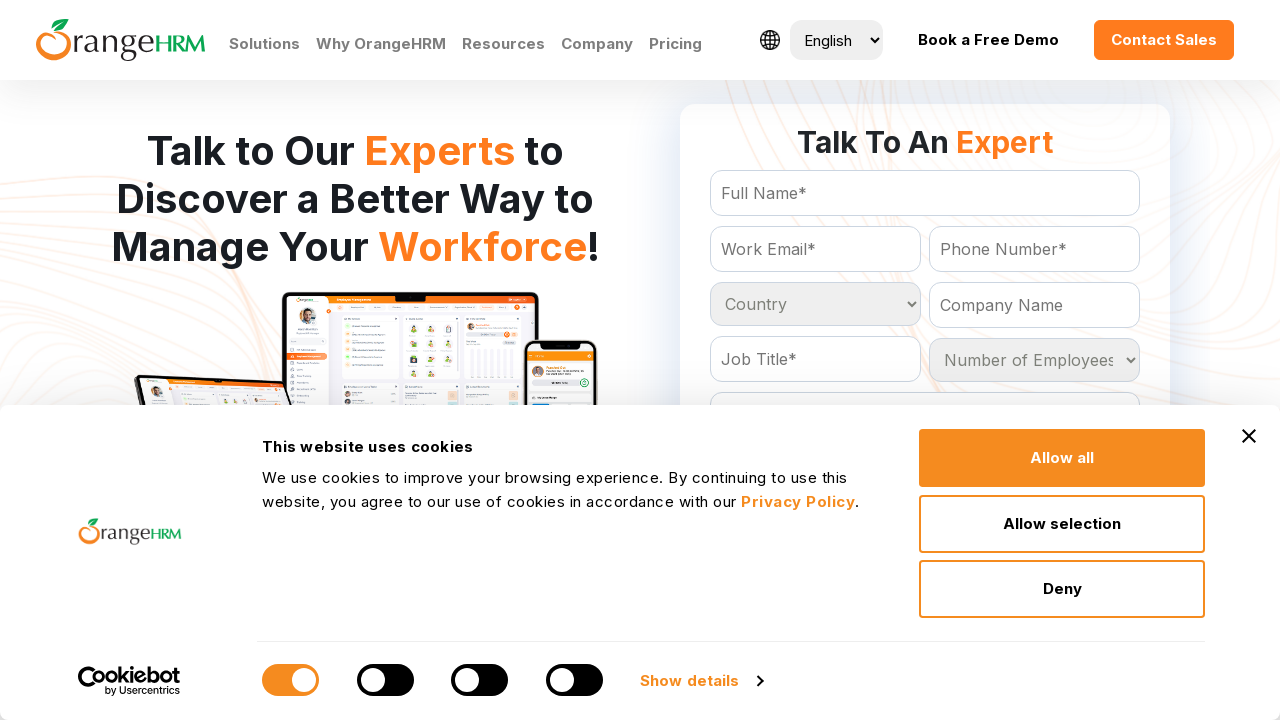